Tests button interactions including double-click and right-click actions on designated buttons and verifies the corresponding messages appear.

Starting URL: https://demoqa.com/elements

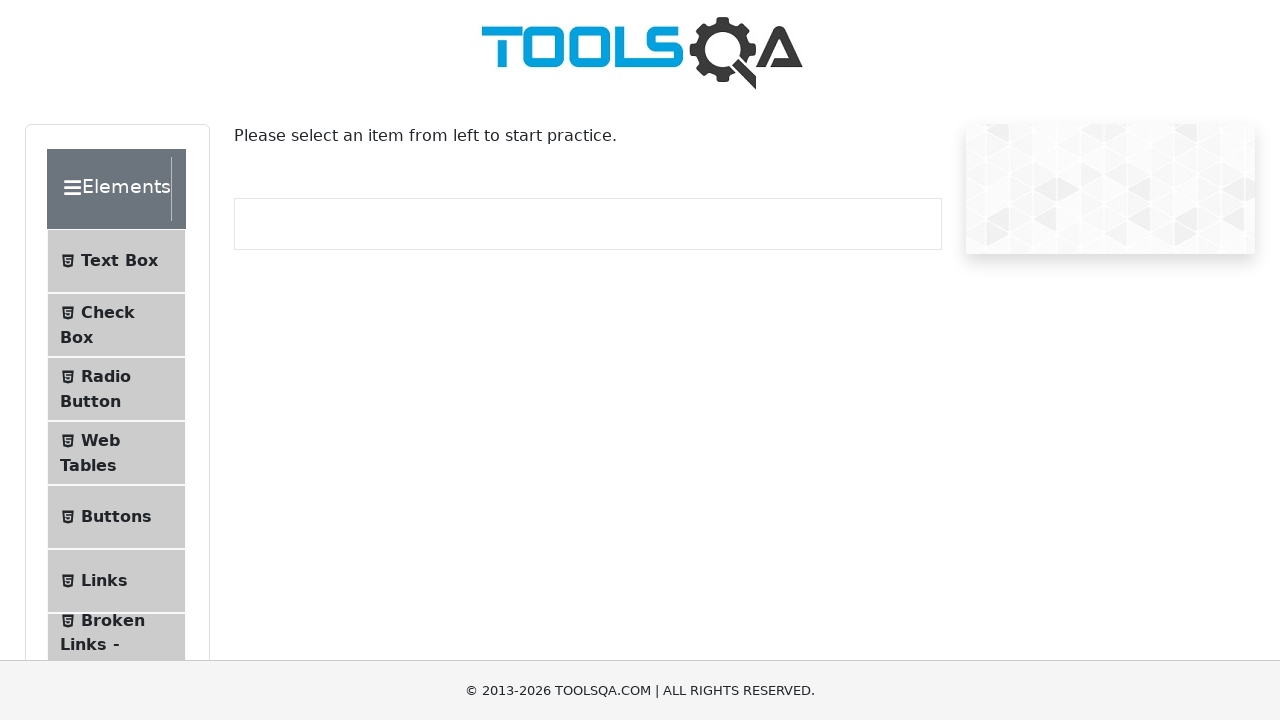

Clicked on Elements header at (109, 189) on xpath=//div[@class='header-wrapper']/*[text()='Elements']
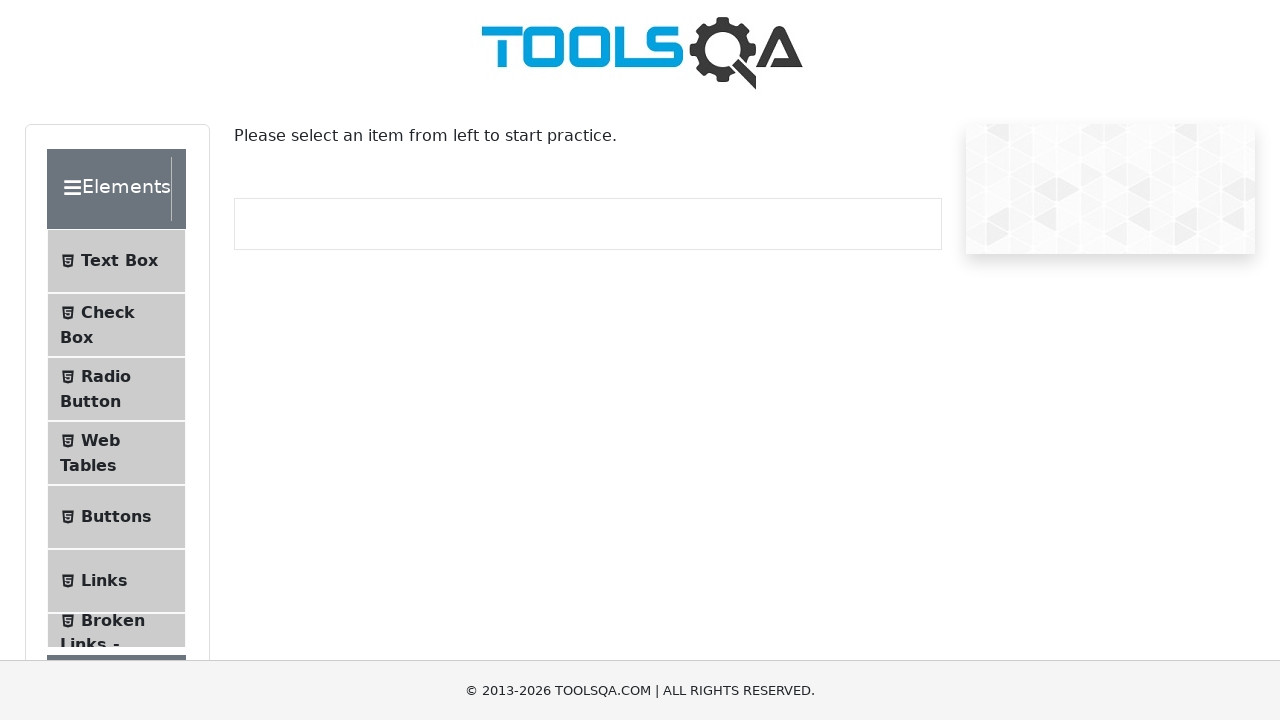

Clicked on Buttons menu item at (116, 259) on xpath=//span[contains(text(), 'Buttons')]
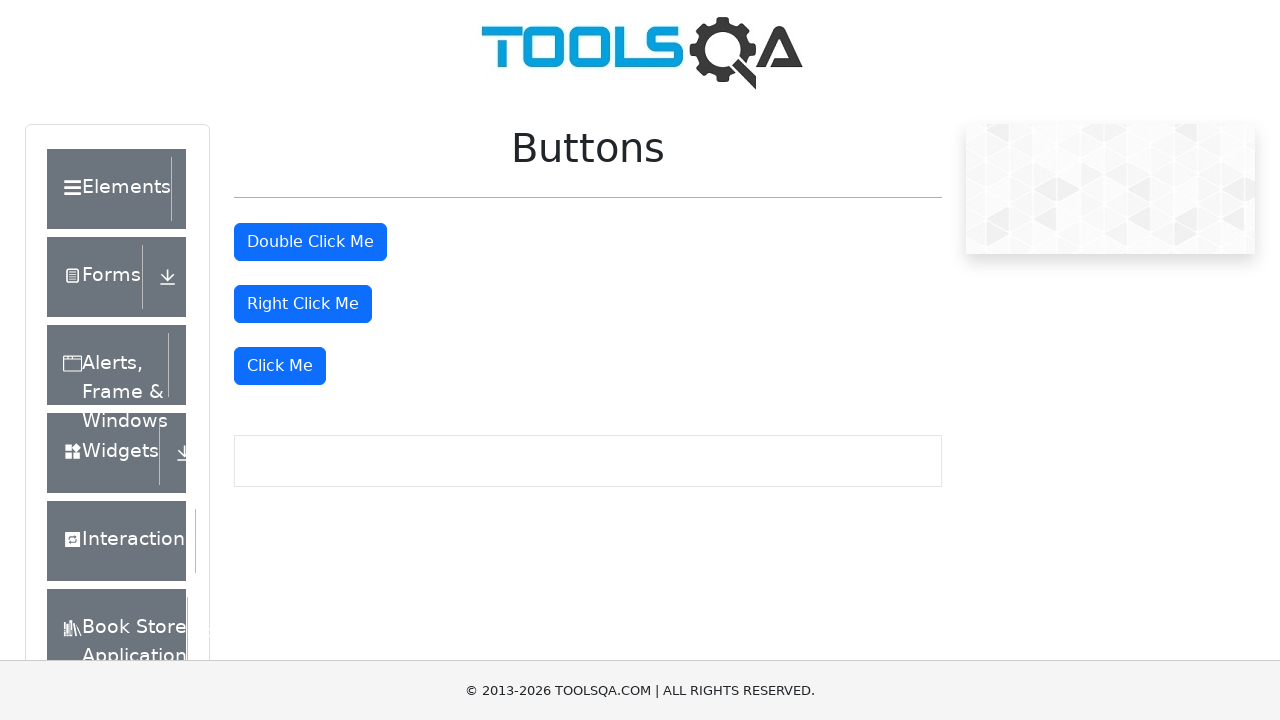

Double-clicked the double click button at (310, 242) on #doubleClickBtn
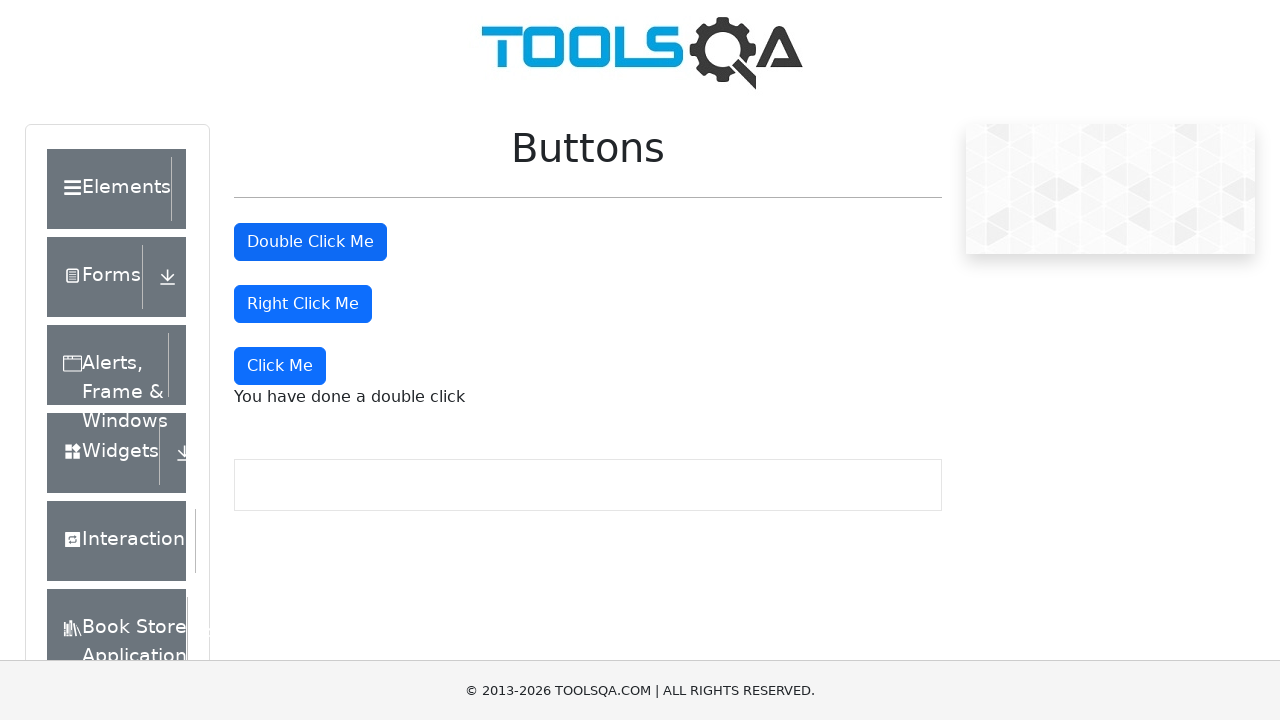

Double click message appeared
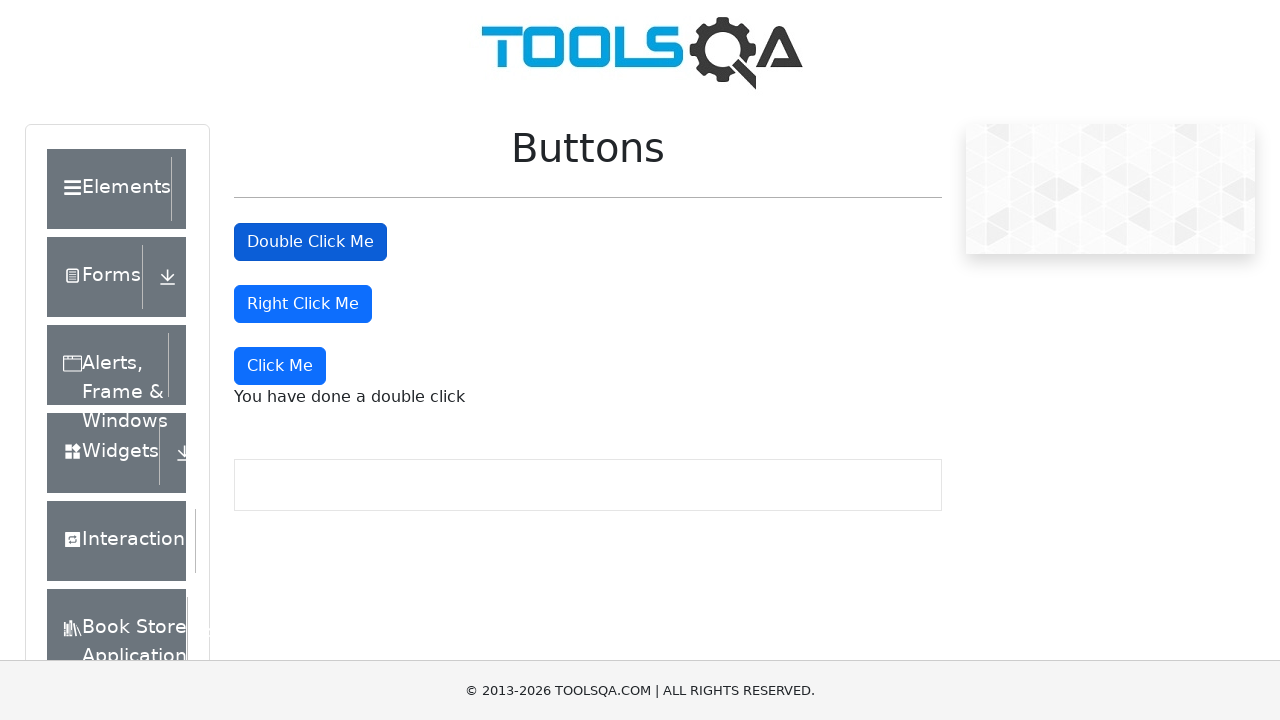

Right-clicked the right click button at (303, 304) on #rightClickBtn
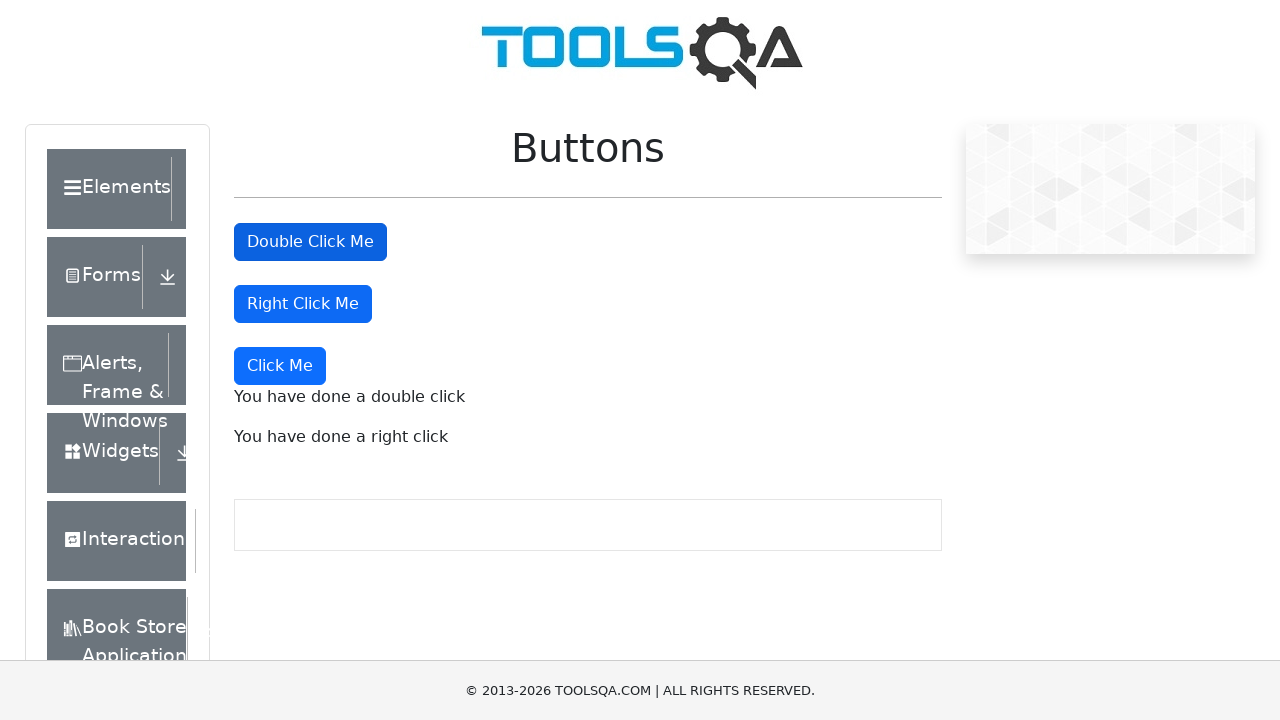

Right click message appeared
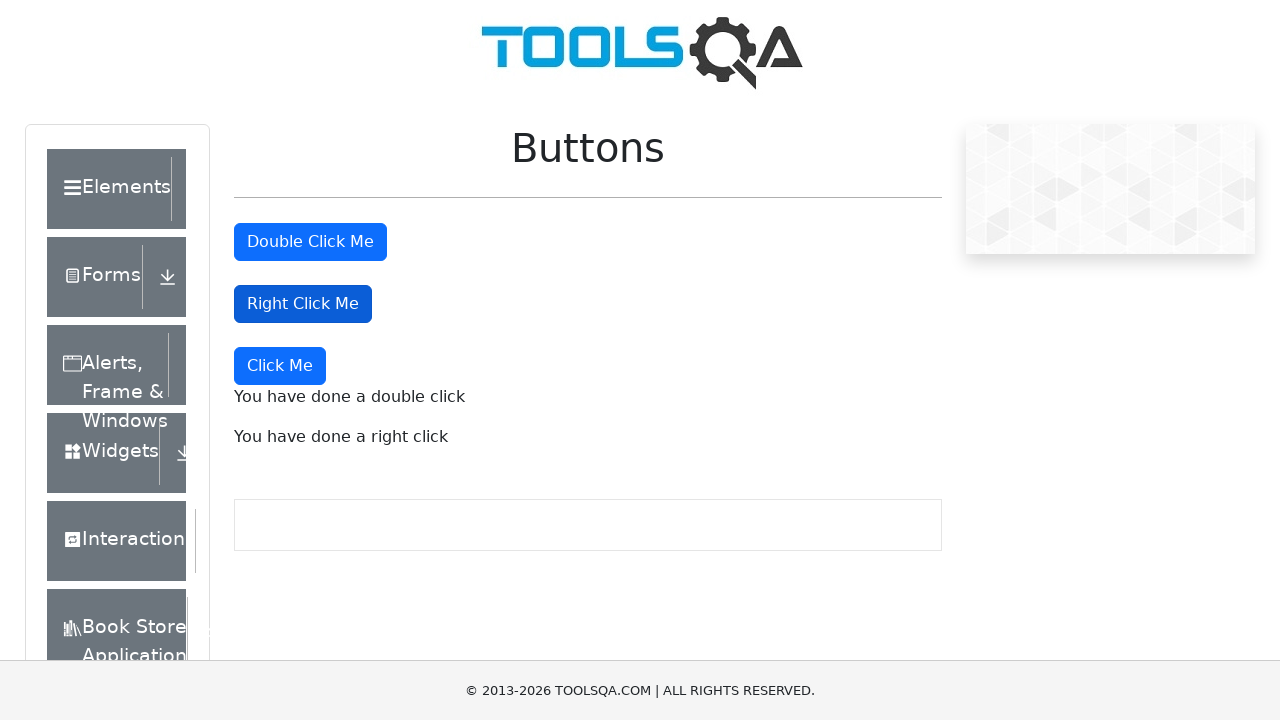

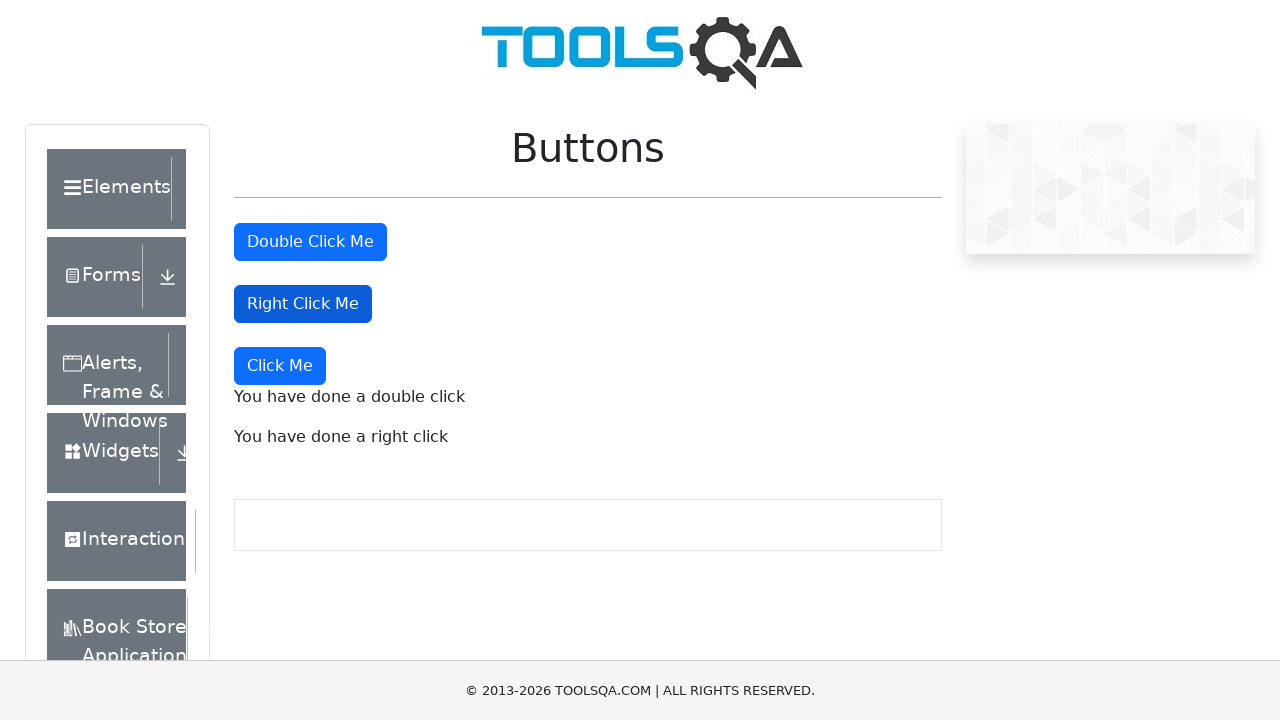